Tests checkbox interaction by clicking a checkbox to select it, then clicking again to deselect it, and verifying the checkbox section is present on the page.

Starting URL: https://rahulshettyacademy.com/AutomationPractice/

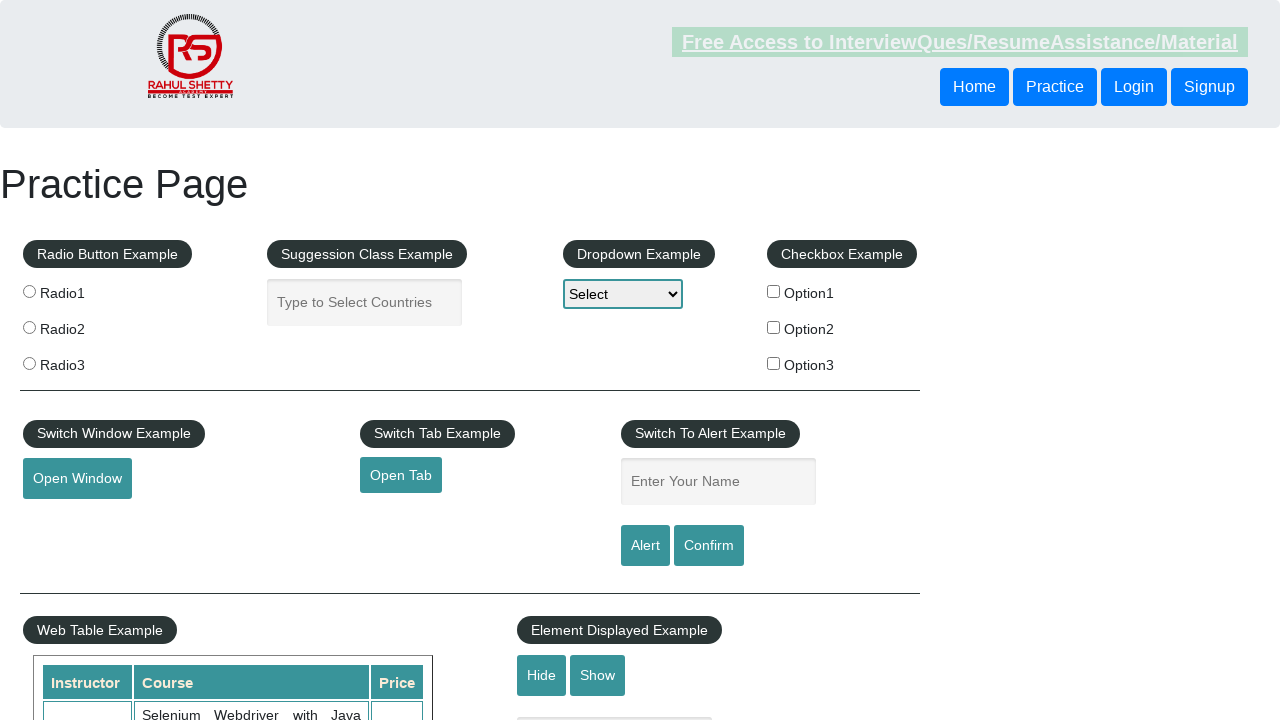

Clicked checkbox option 1 to select it at (774, 291) on #checkBoxOption1
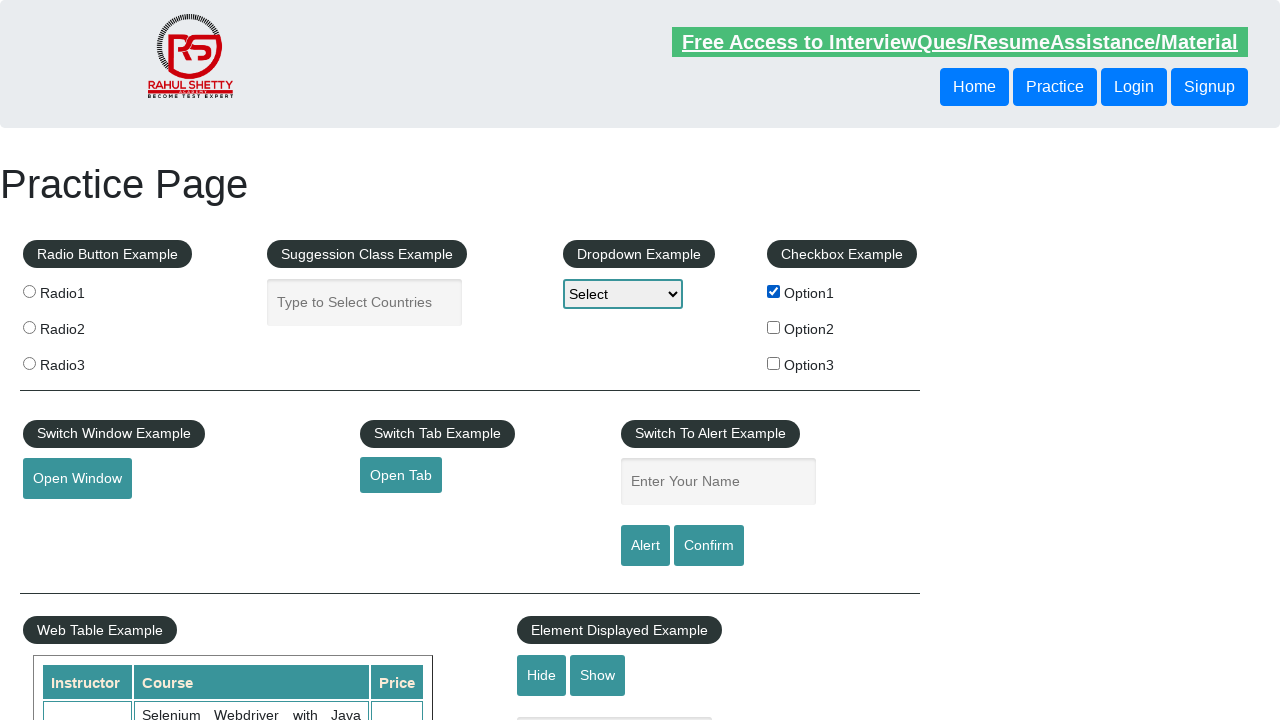

Verified checkbox option 1 is checked
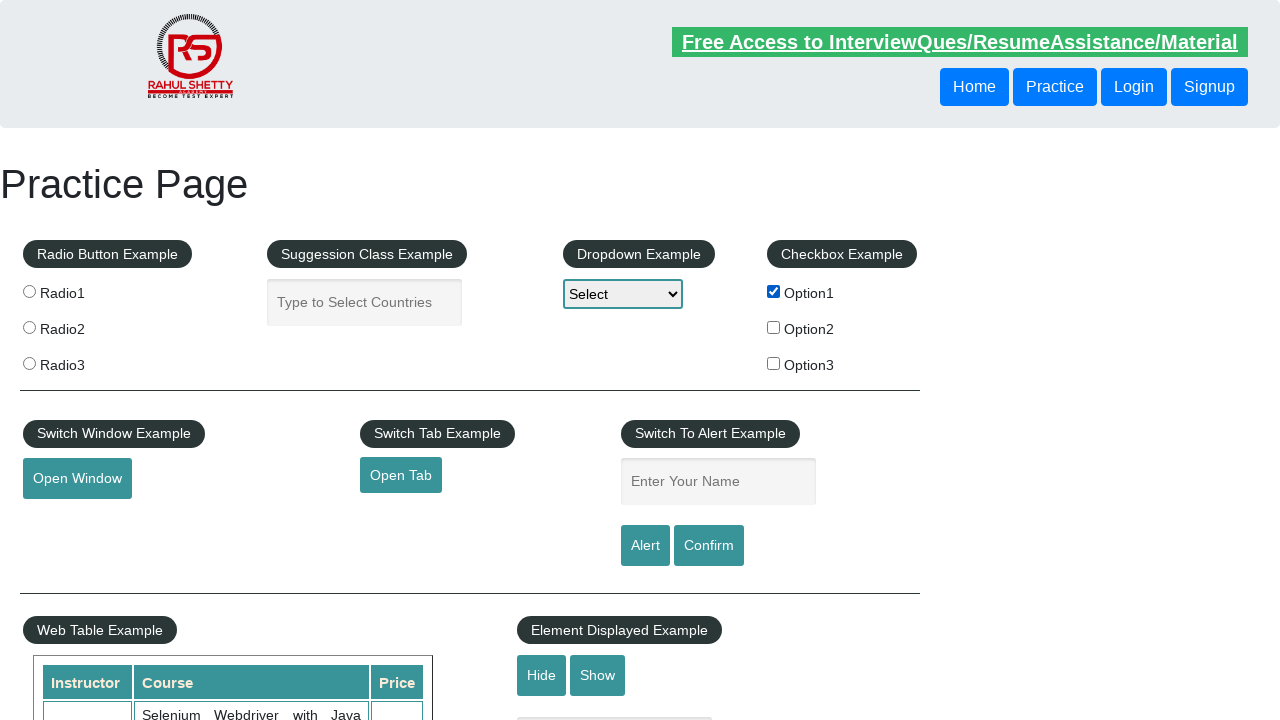

Clicked checkbox option 1 again to deselect it at (774, 291) on #checkBoxOption1
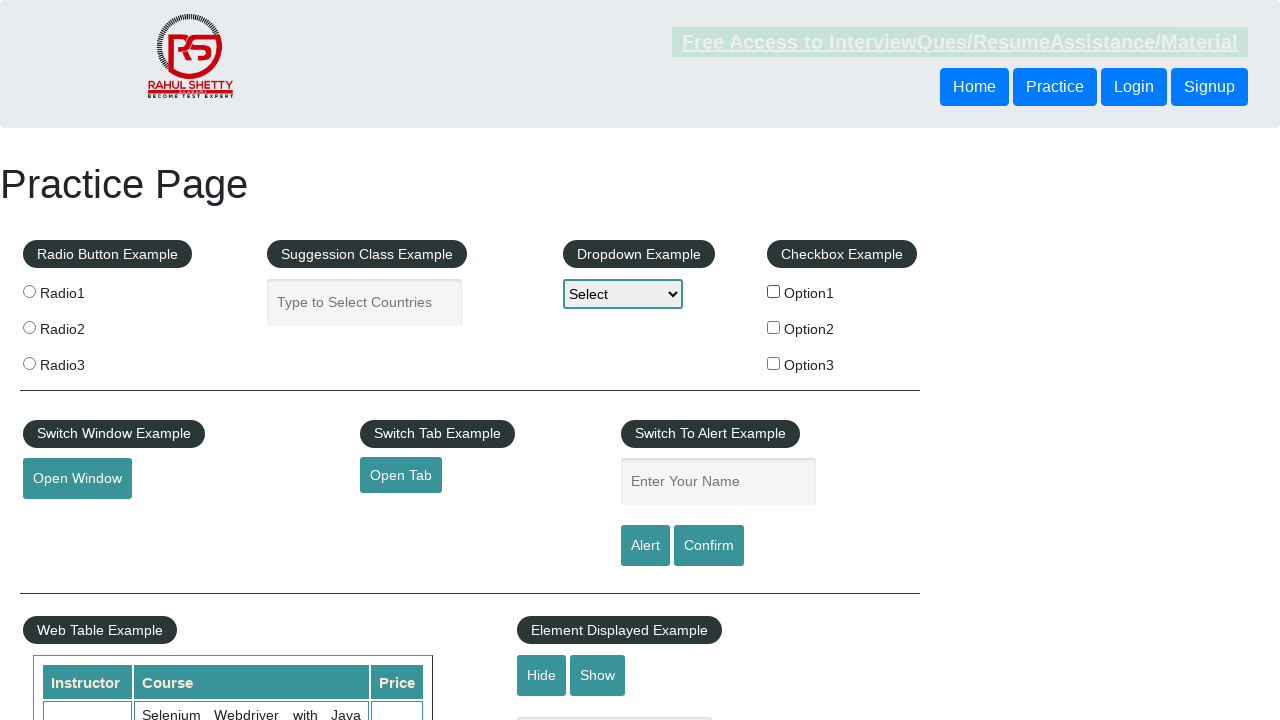

Verified checkbox option 1 is unchecked
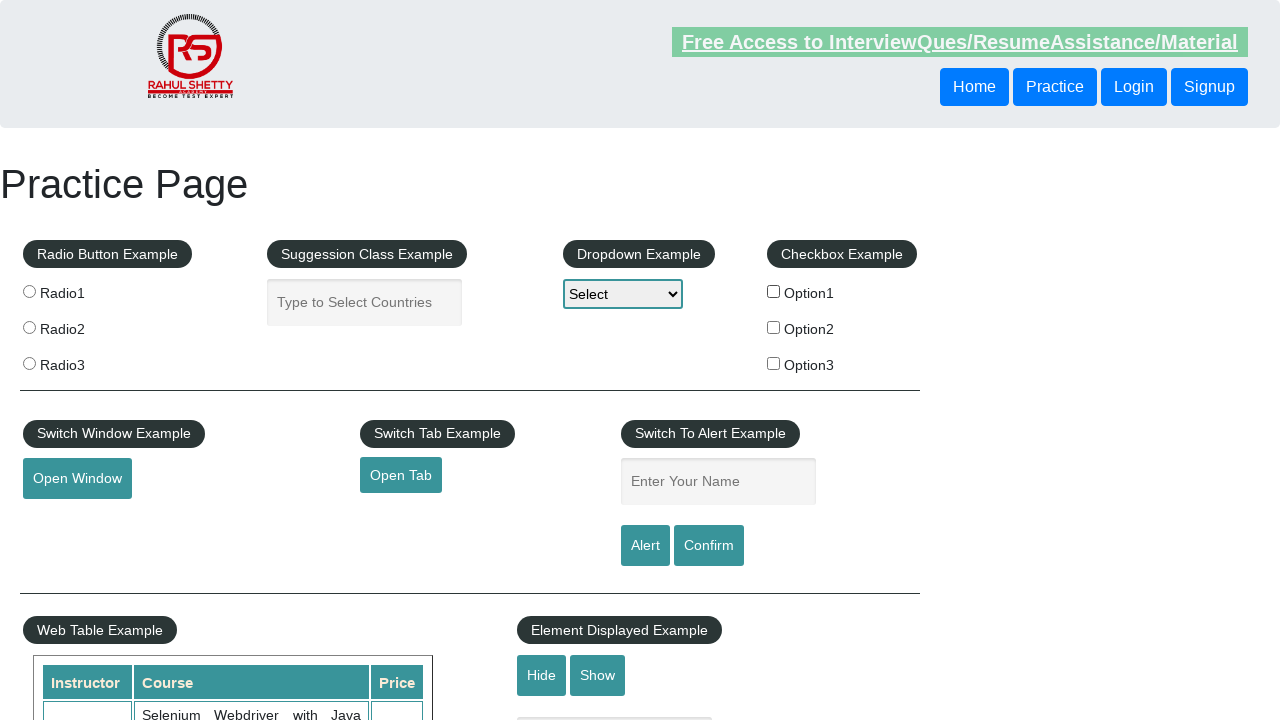

Verified the checkbox section fieldset is visible
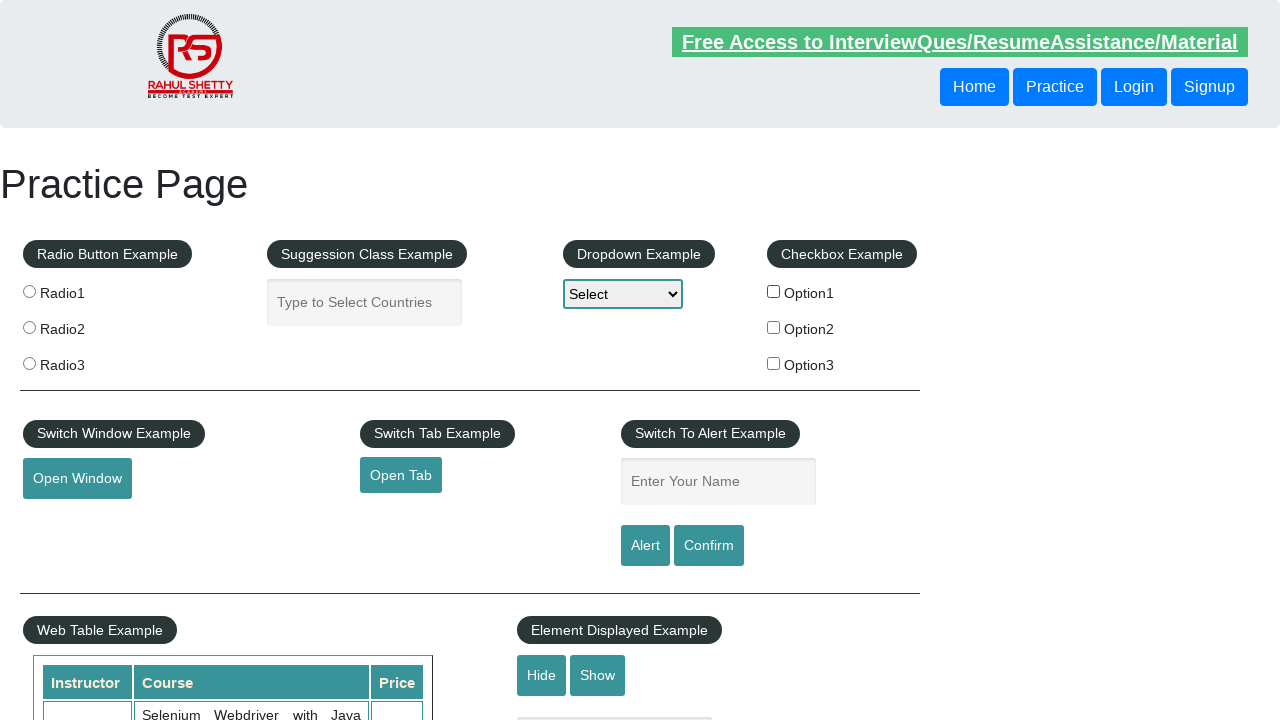

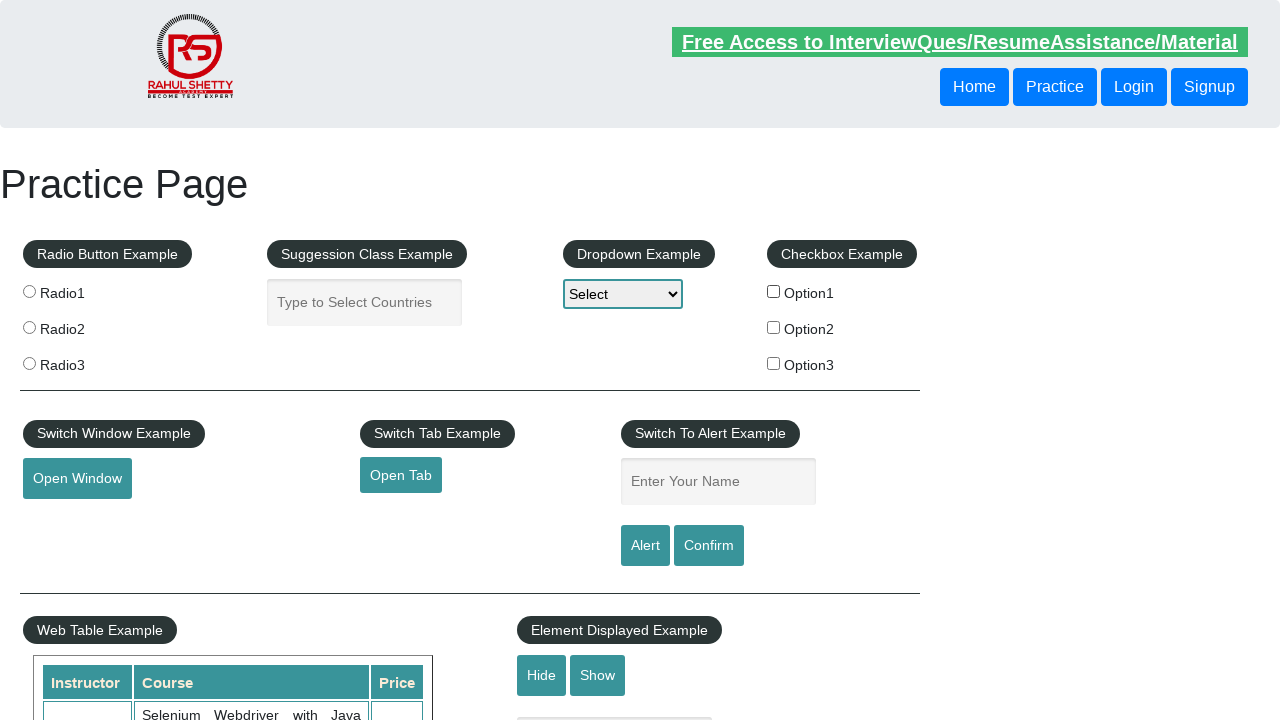